Tests JavaScript alert handling by accepting the first alert and dismissing the second alert

Starting URL: http://the-internet.herokuapp.com/javascript_alerts

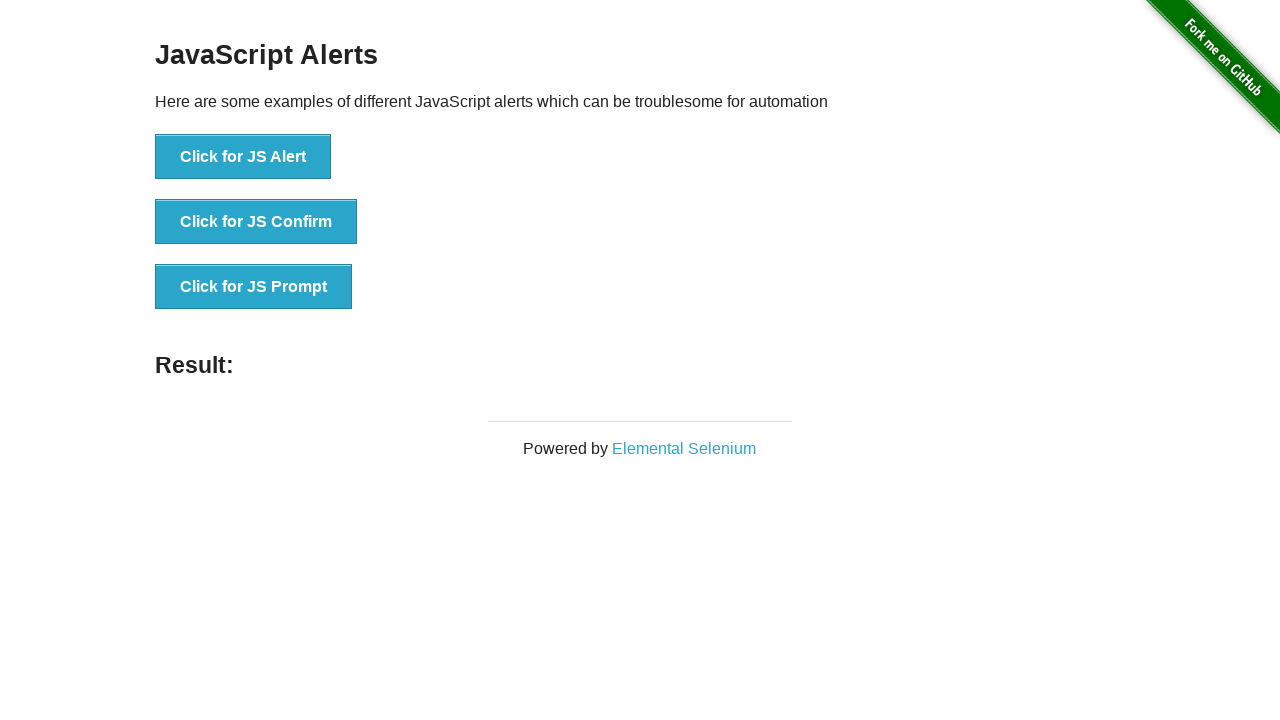

Set up dialog handler to accept first alert
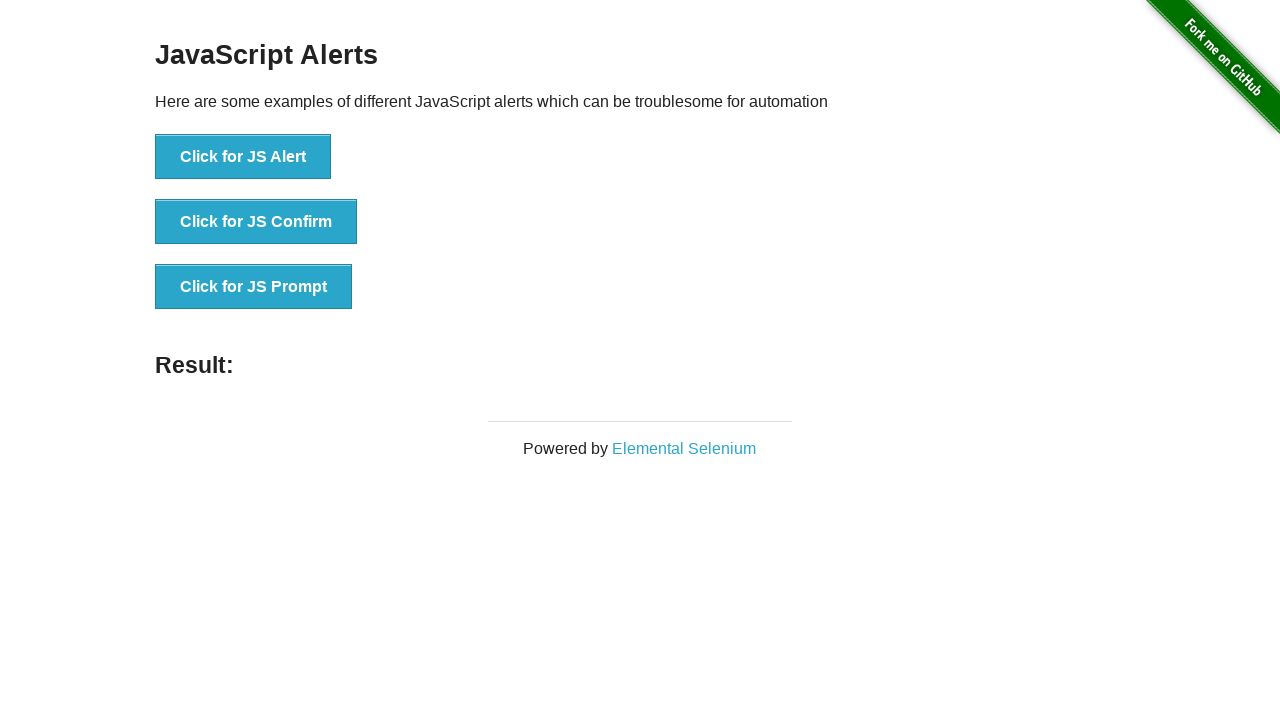

Clicked button to trigger first JavaScript alert at (243, 157) on xpath=//button[. = 'Click for JS Alert']
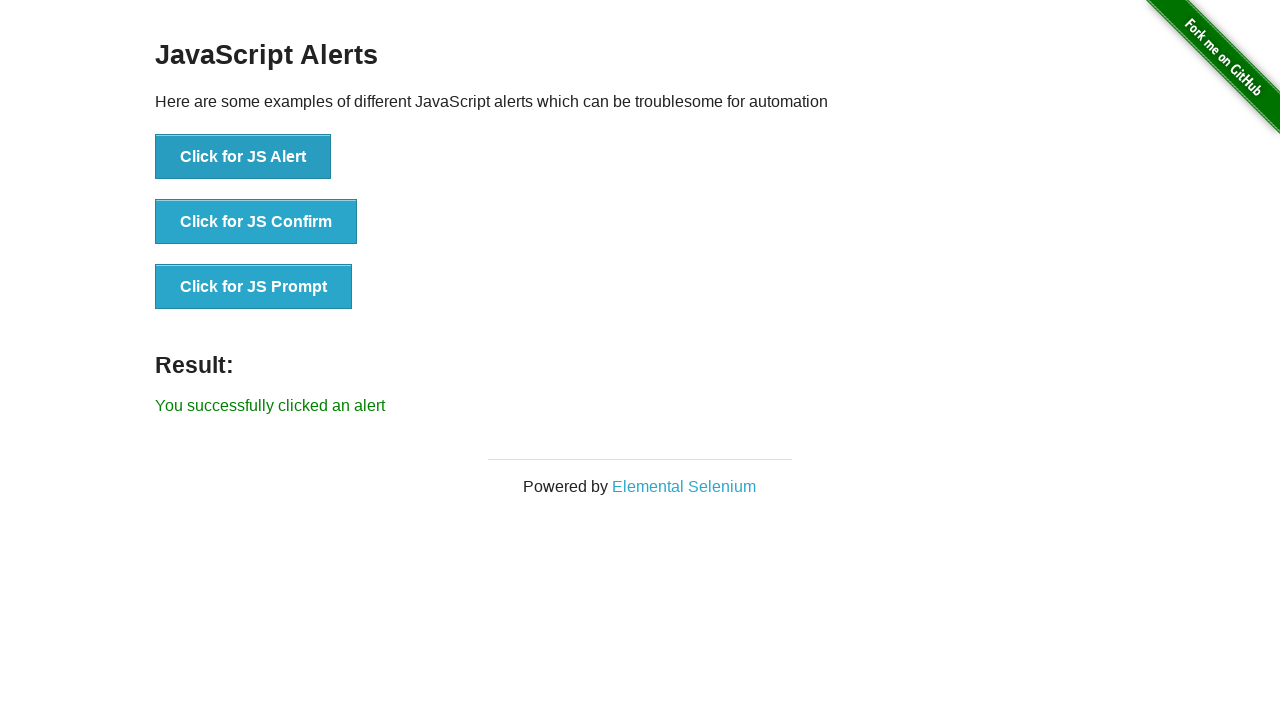

Waited 500ms for first alert to be processed
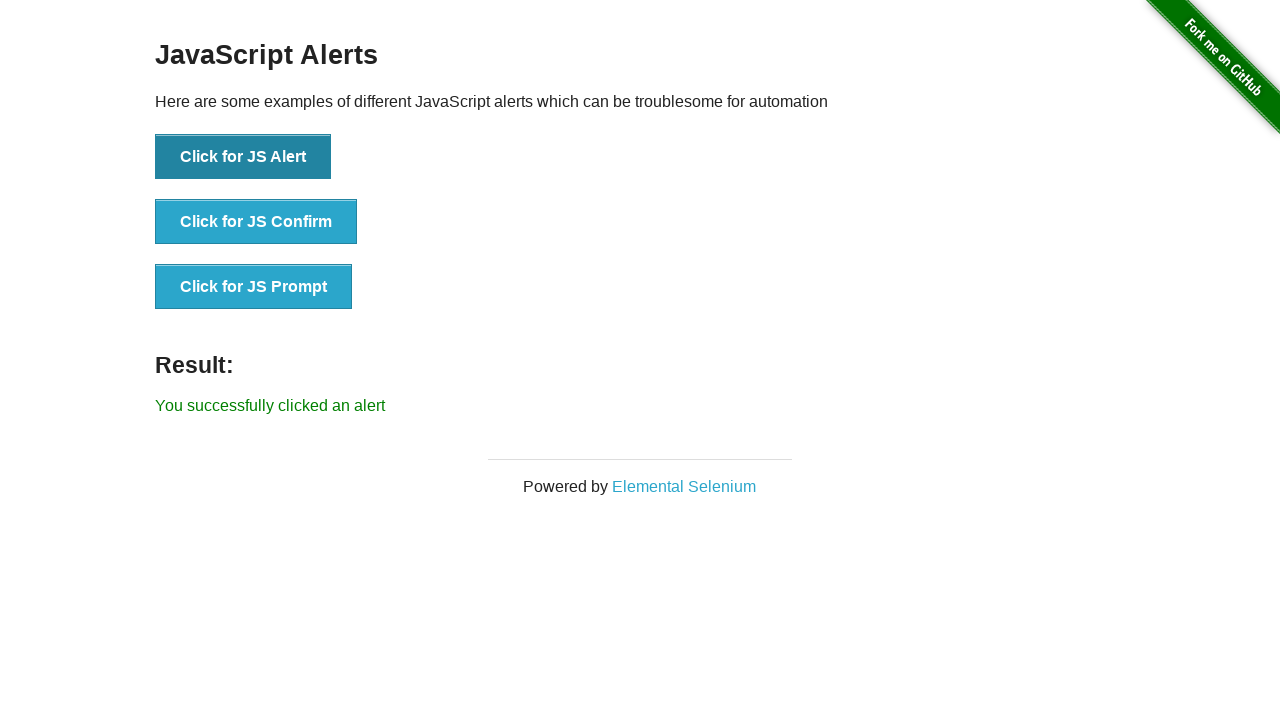

Set up dialog handler to dismiss second alert
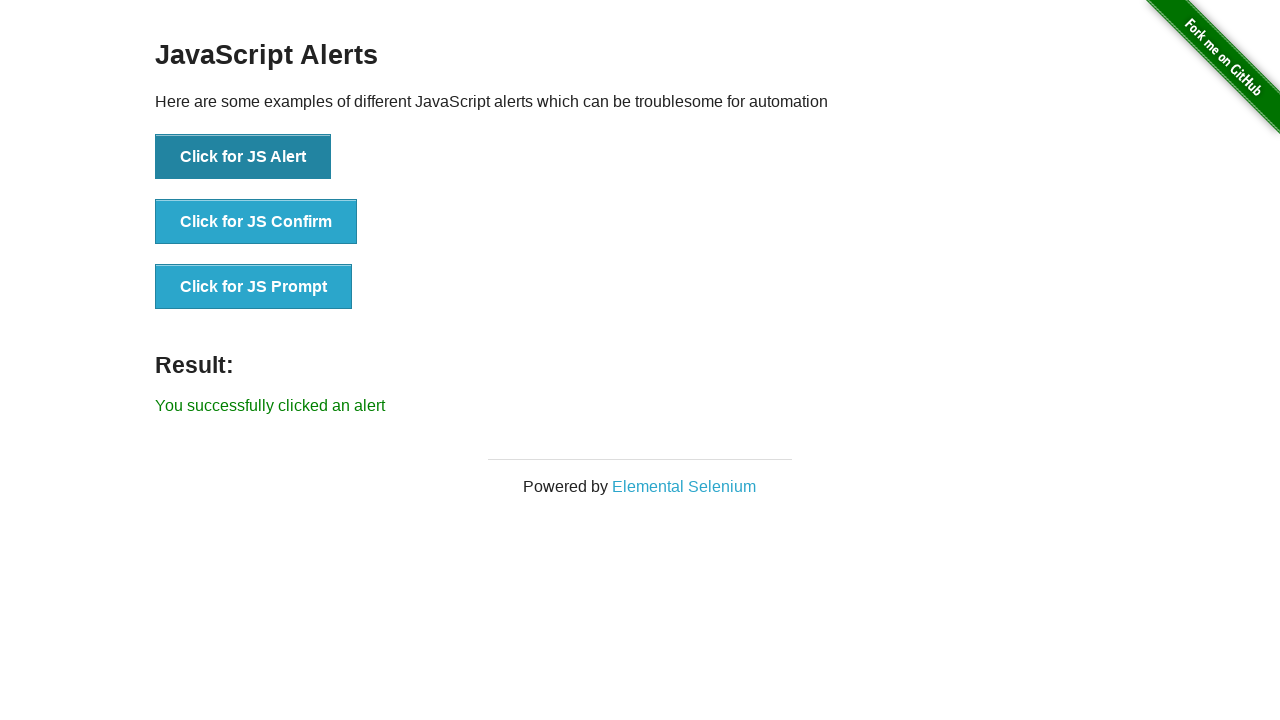

Clicked button to trigger second JavaScript alert at (243, 157) on xpath=//button[. = 'Click for JS Alert']
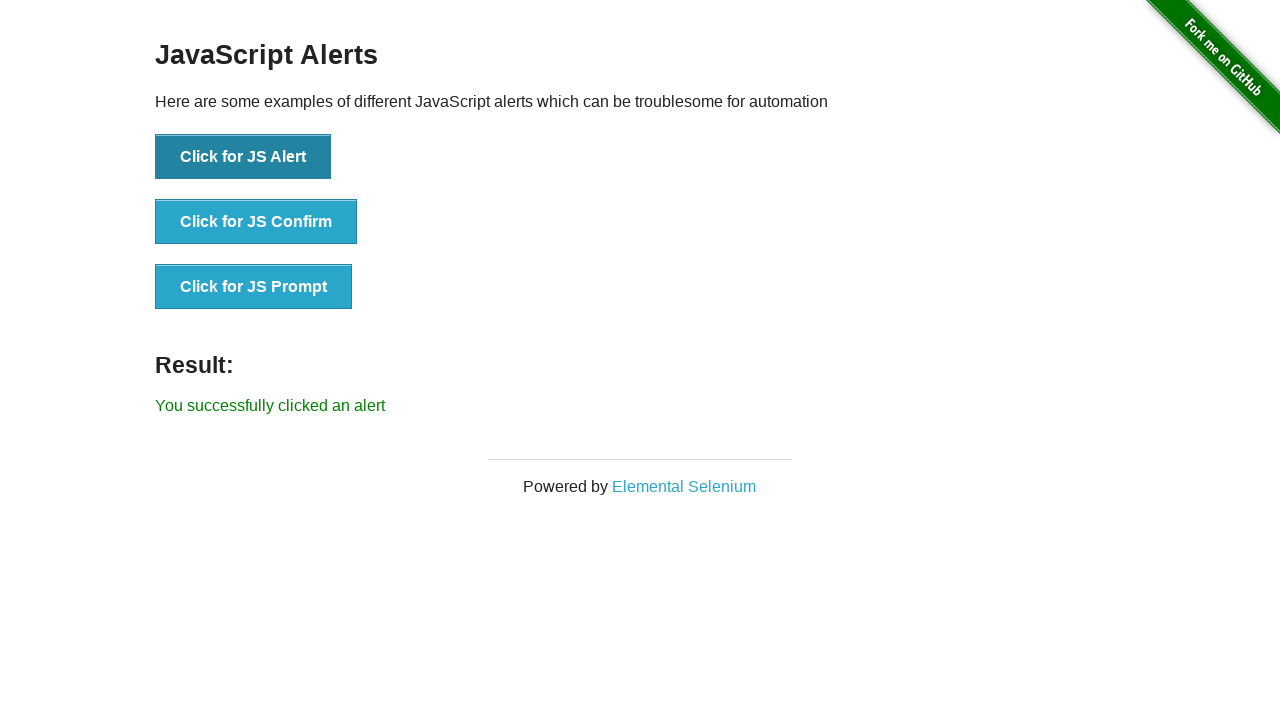

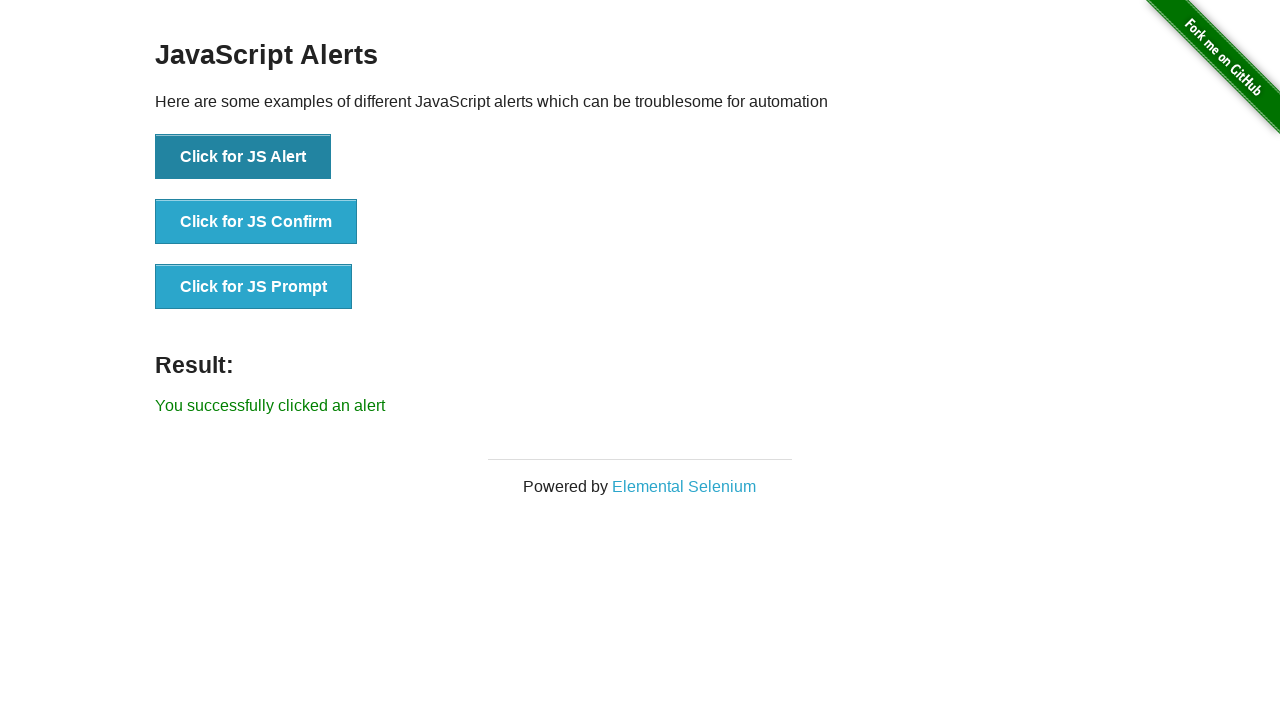